Navigates to anhtester.com and hovers over a specific heading element

Starting URL: https://anhtester.com/

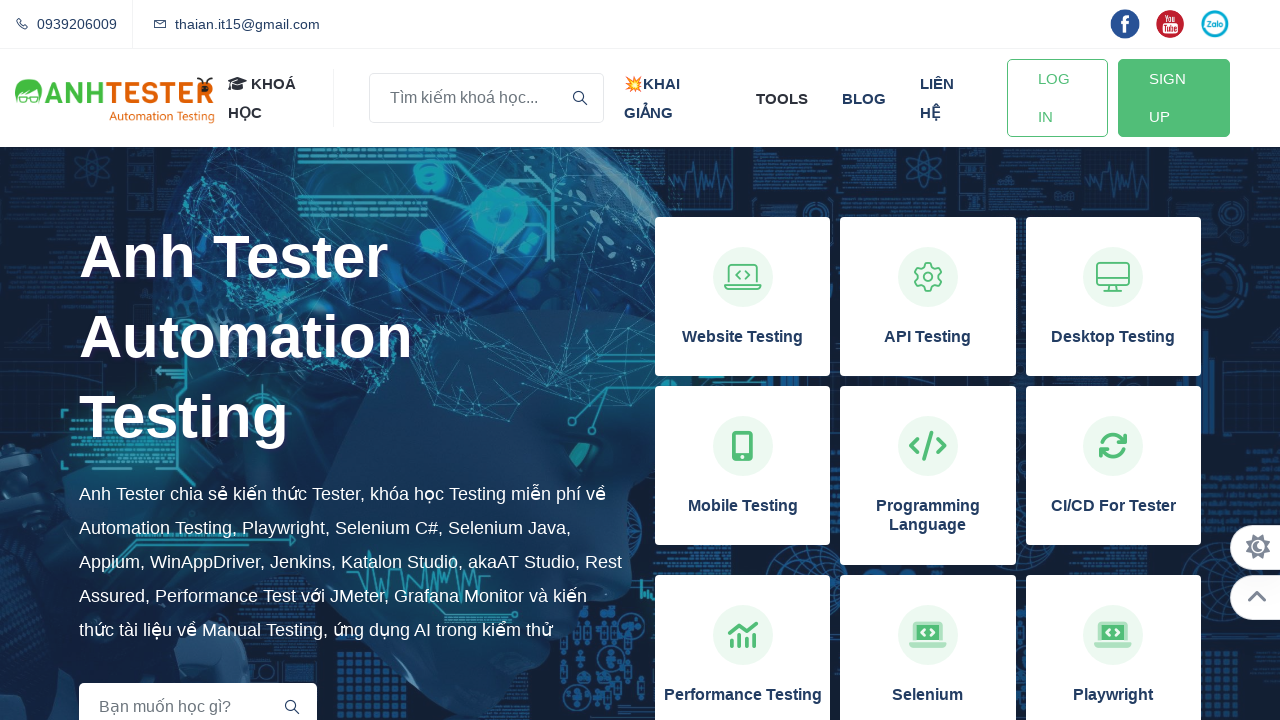

Waited for page to load (2000ms)
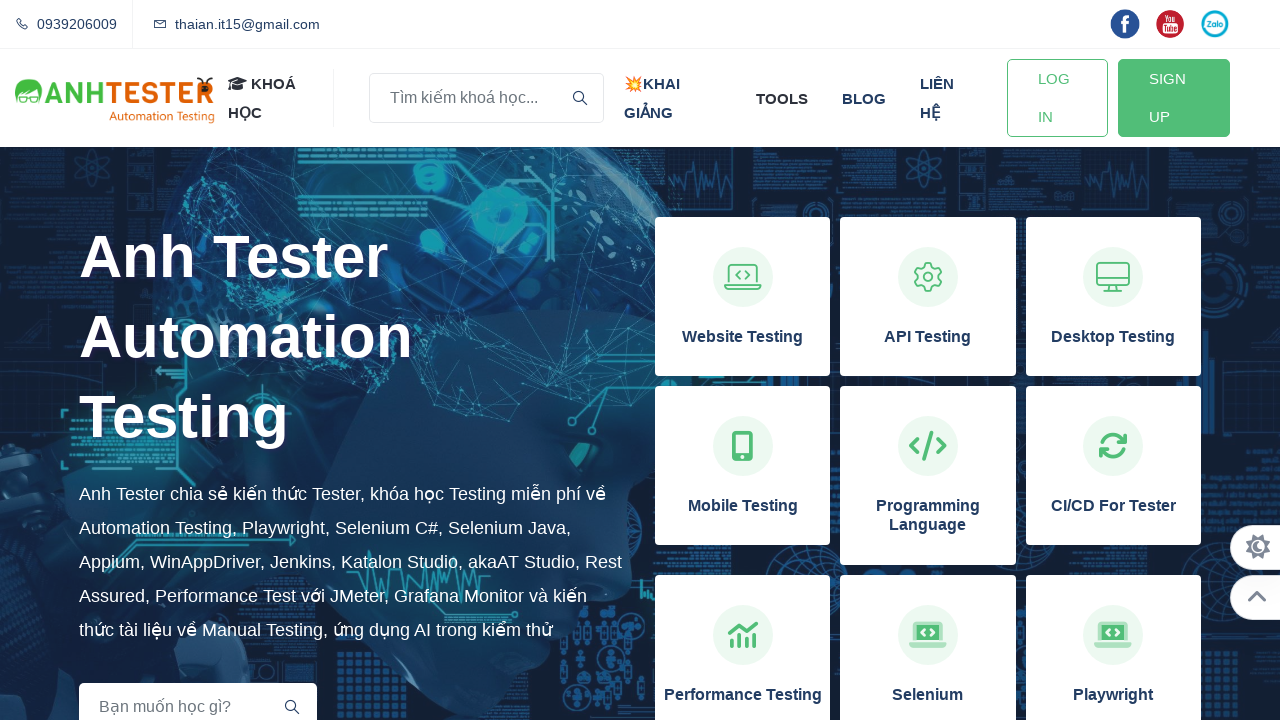

Hovered over heading 'Kiến thức Automation Testing' at (640, 690) on h2:has-text('Kiến thức Automation Testing')
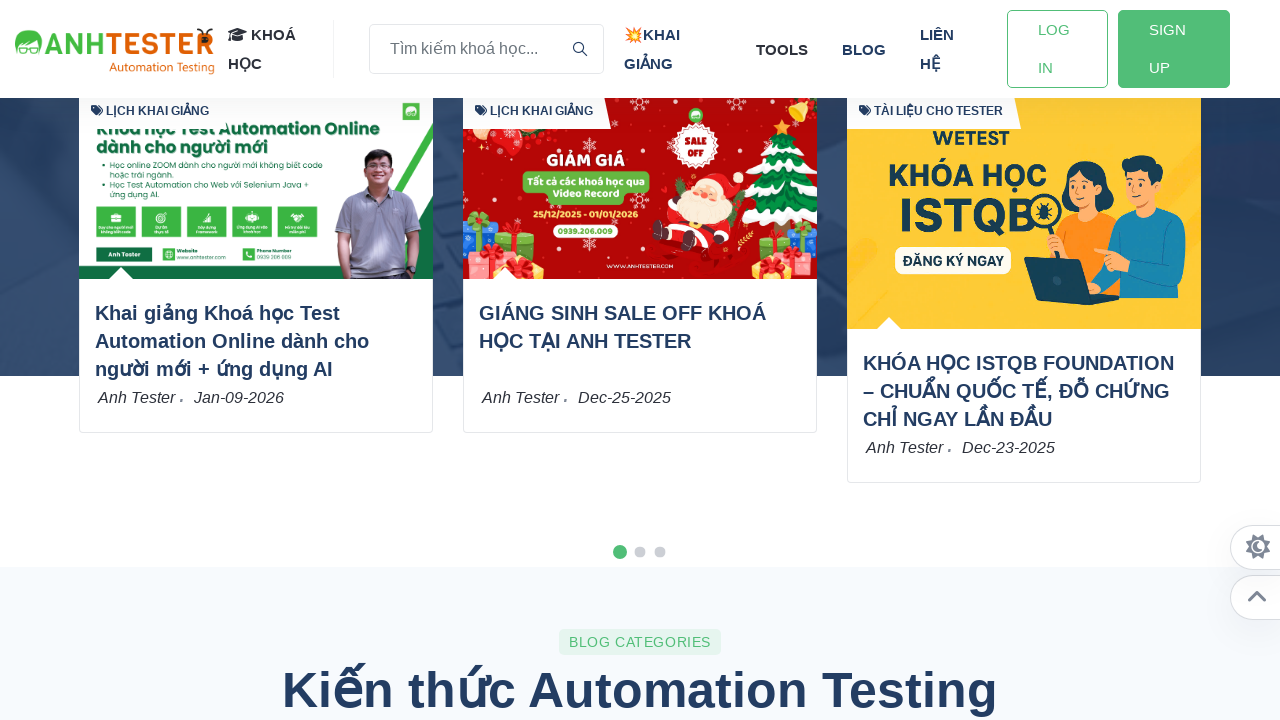

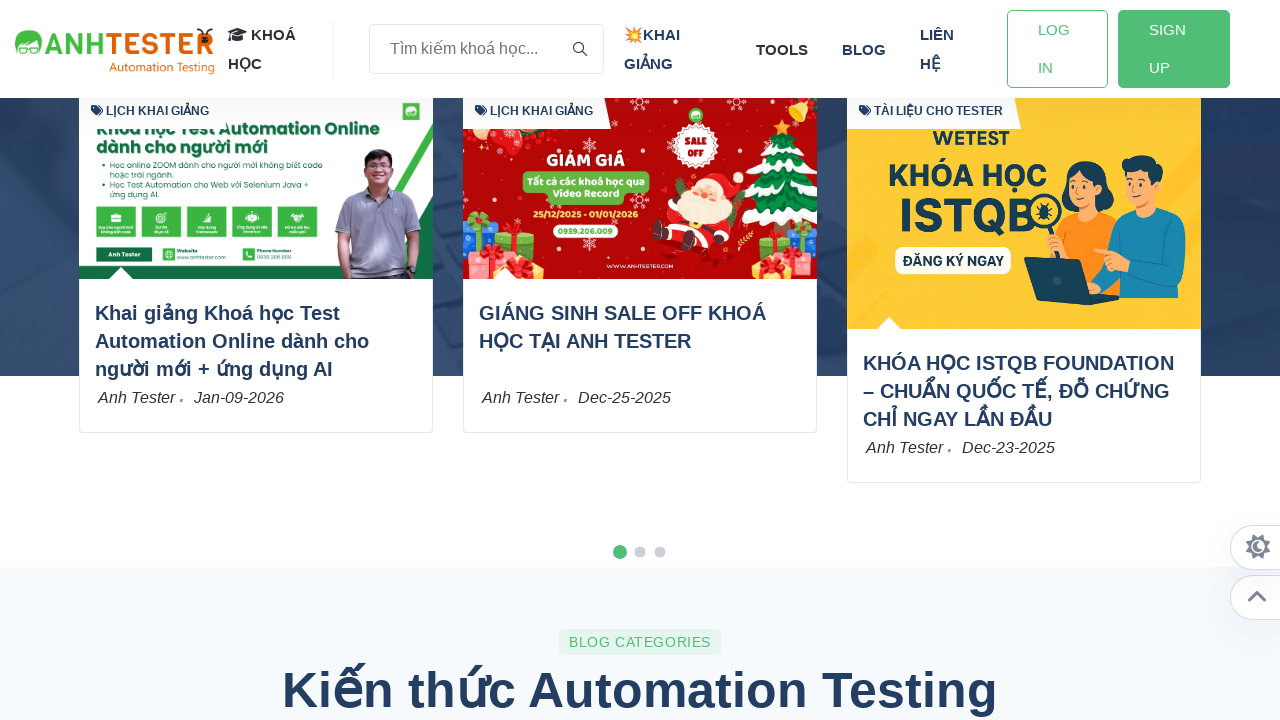